Tests IPO result checking functionality by entering BOID numbers and retrieving share allotment results

Starting URL: https://www.sharesansar.com/ipo-result

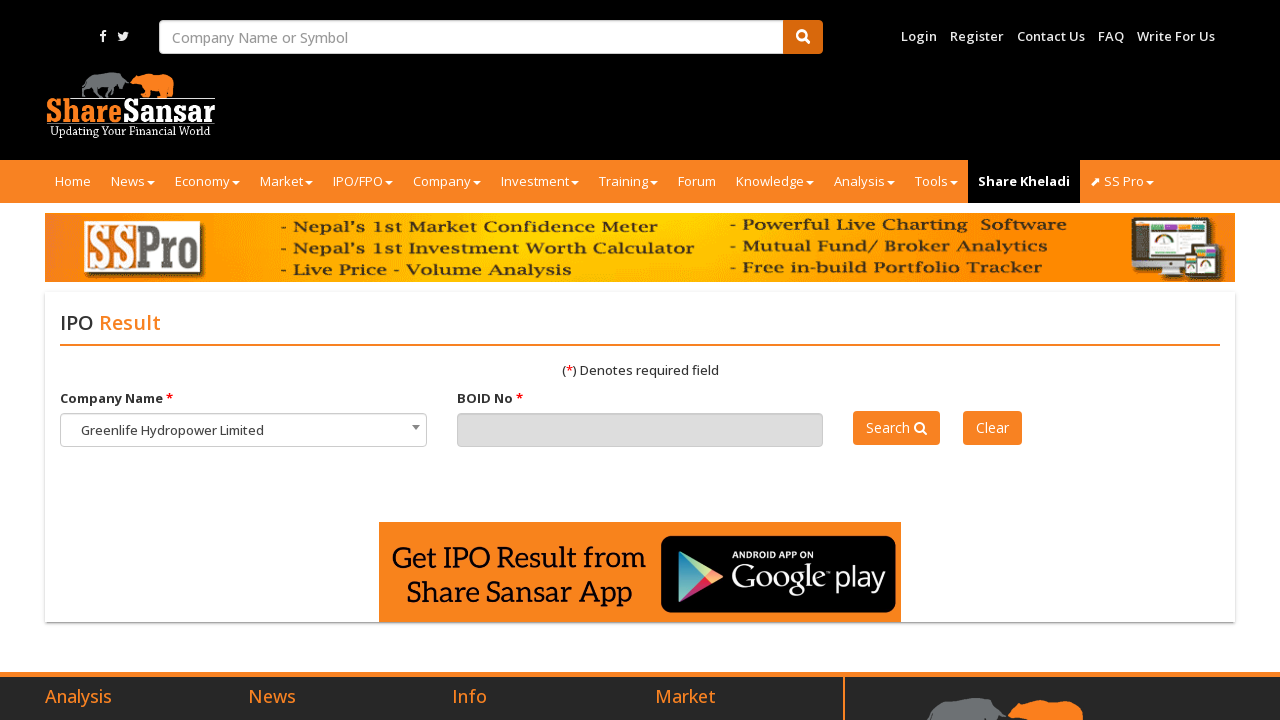

Cleared BOID input field on #boid
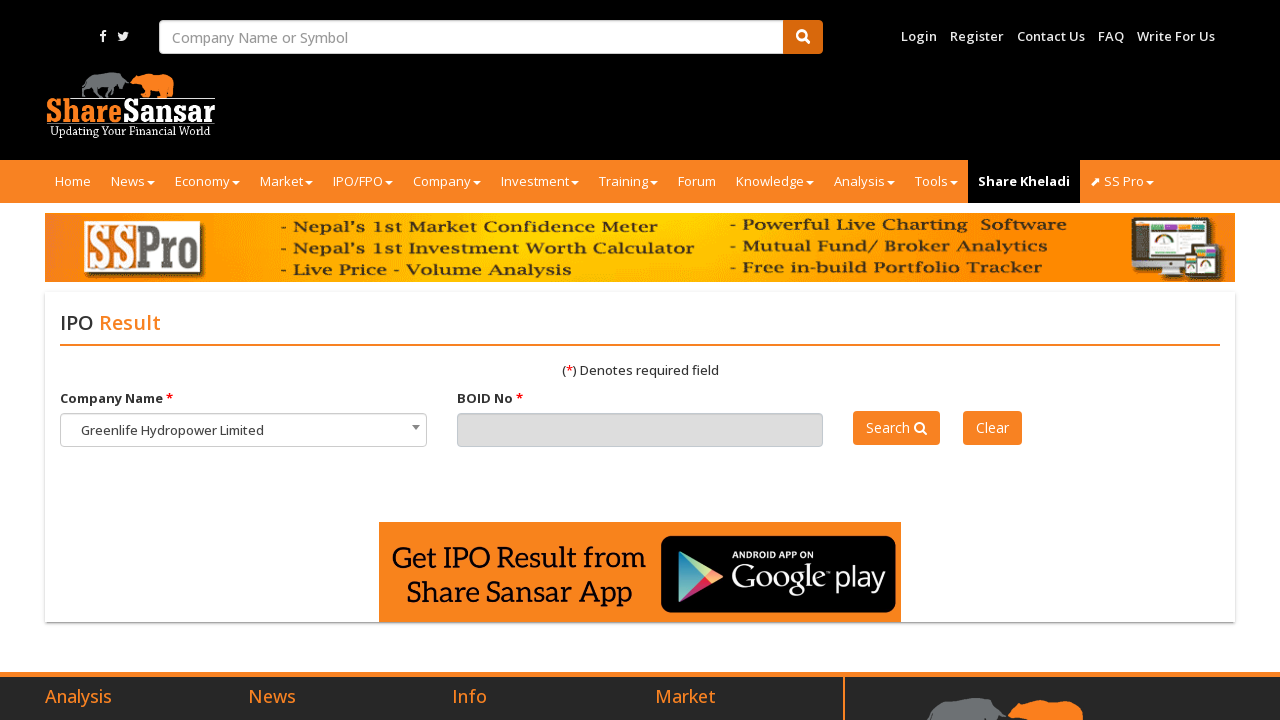

Filled BOID input field with '1301090000394531' on #boid
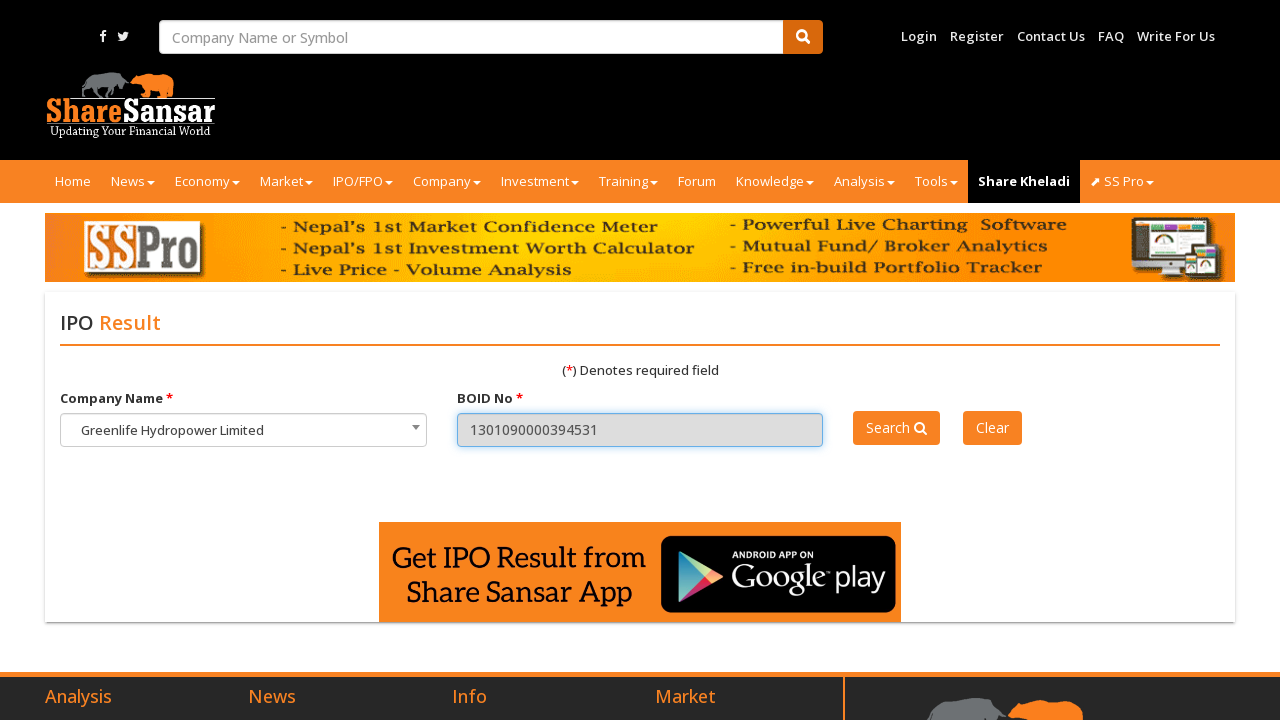

Clicked search button to retrieve IPO allotment results at (897, 428) on #searchipo
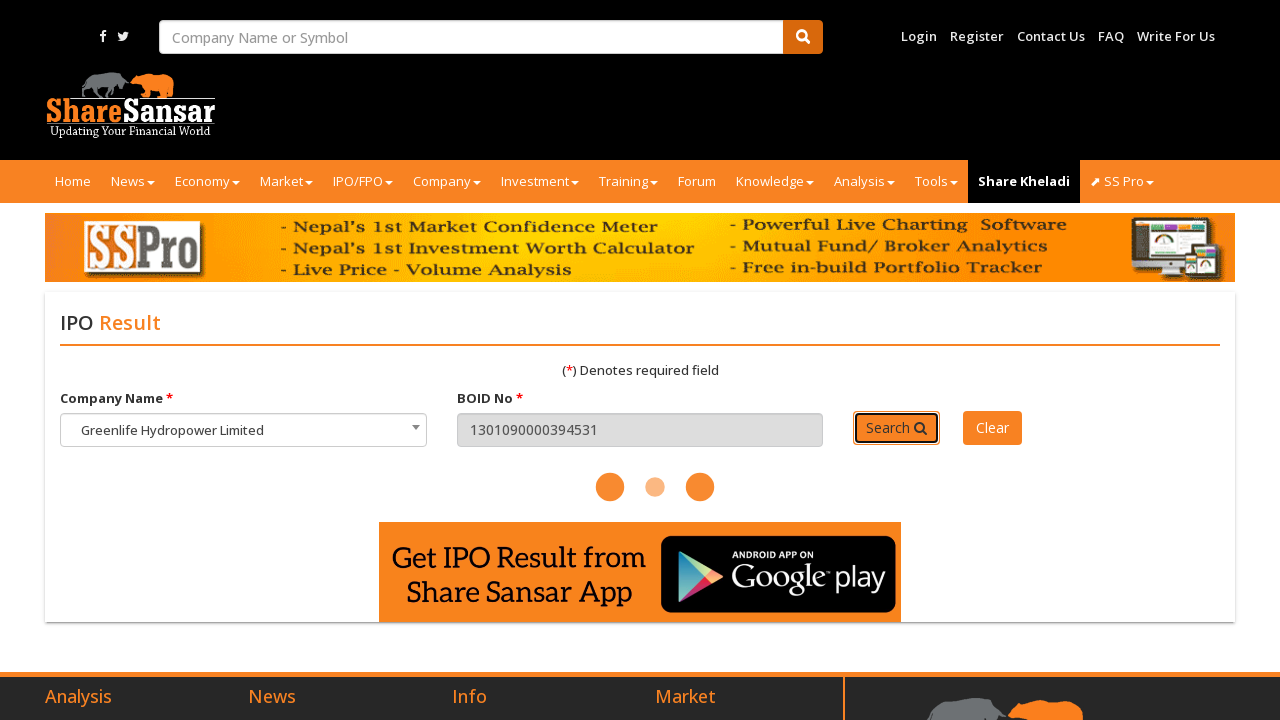

Waited 1 second for results to load
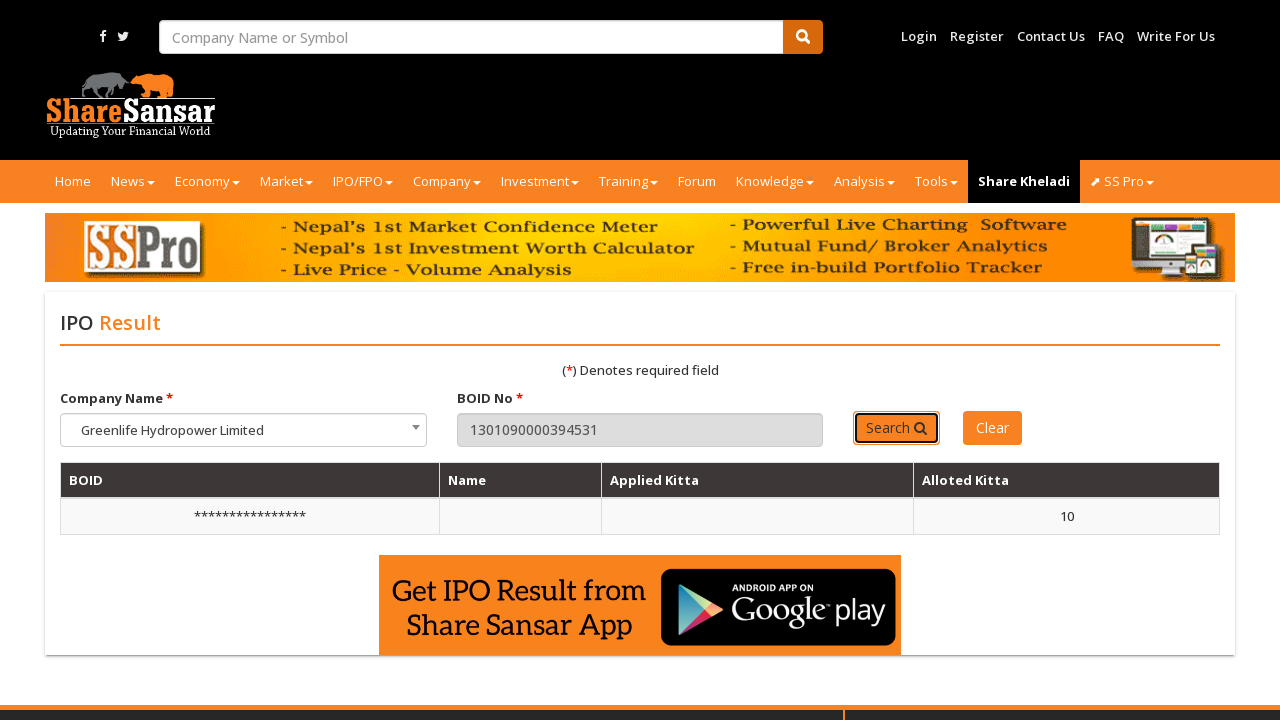

Share allotment result found for BOID '1301090000394531'
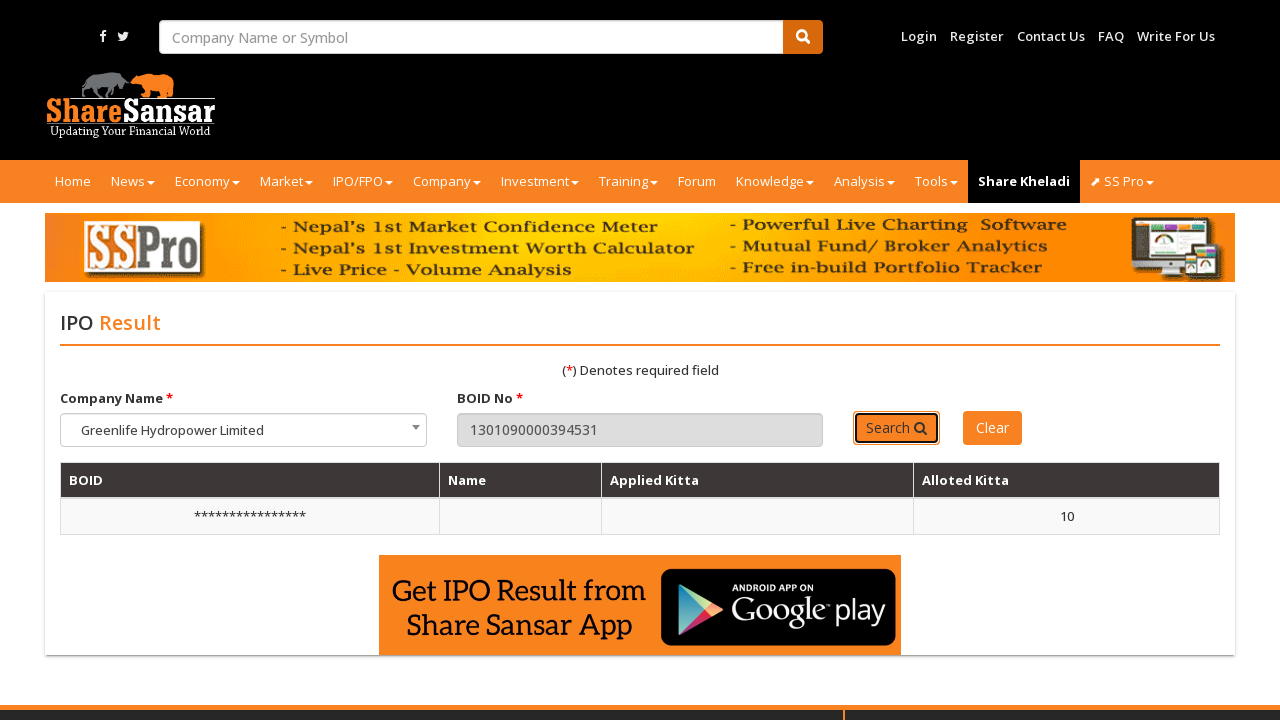

Cleared BOID input field on #boid
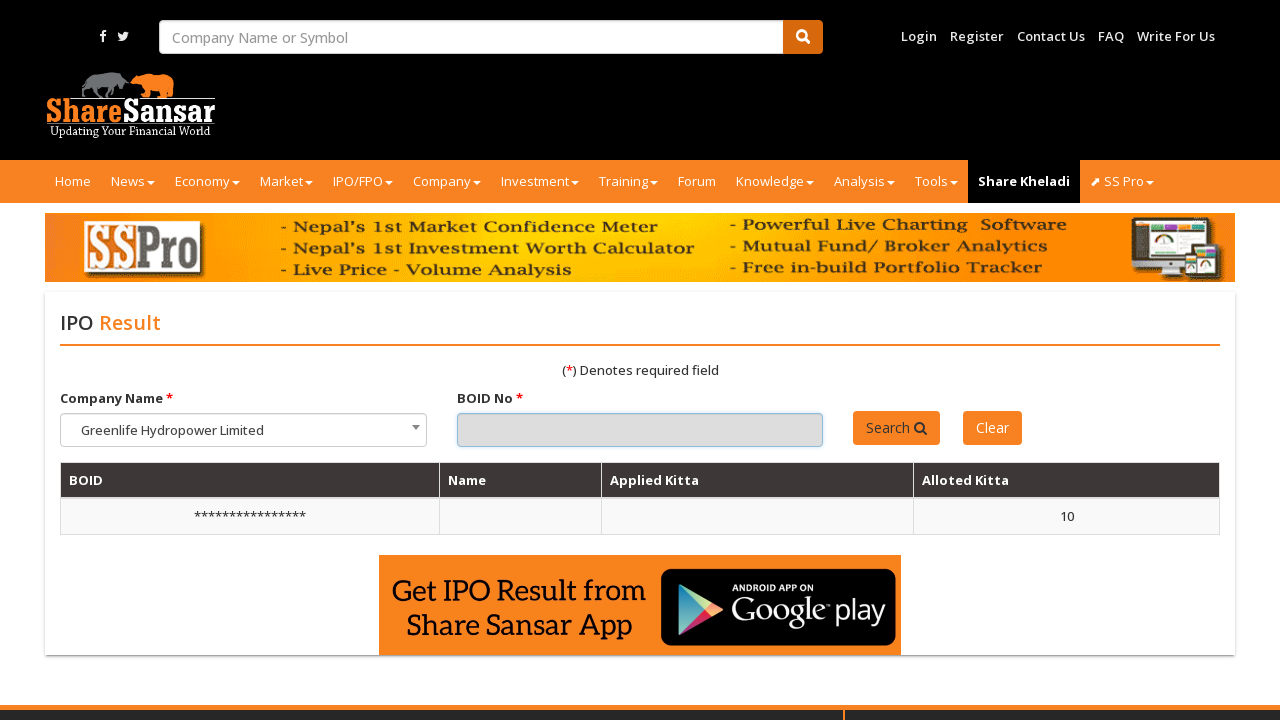

Filled BOID input field with '1301090000382579' on #boid
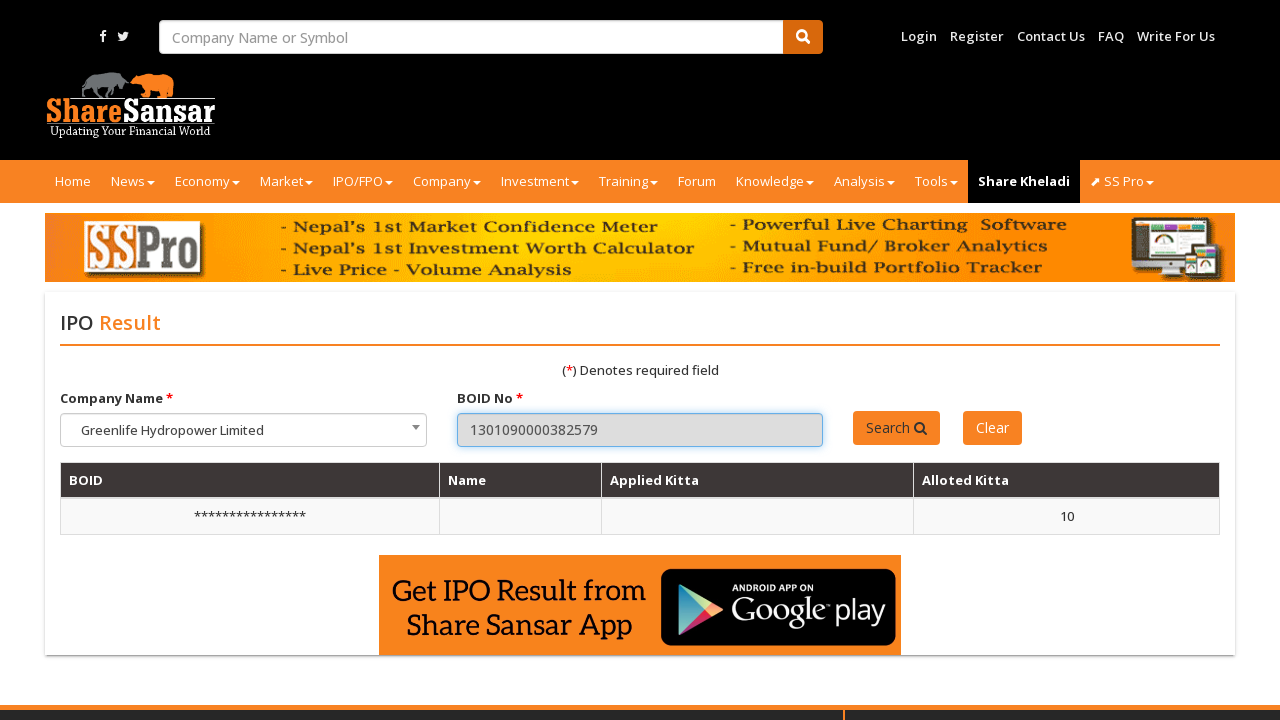

Clicked search button to retrieve IPO allotment results at (897, 428) on #searchipo
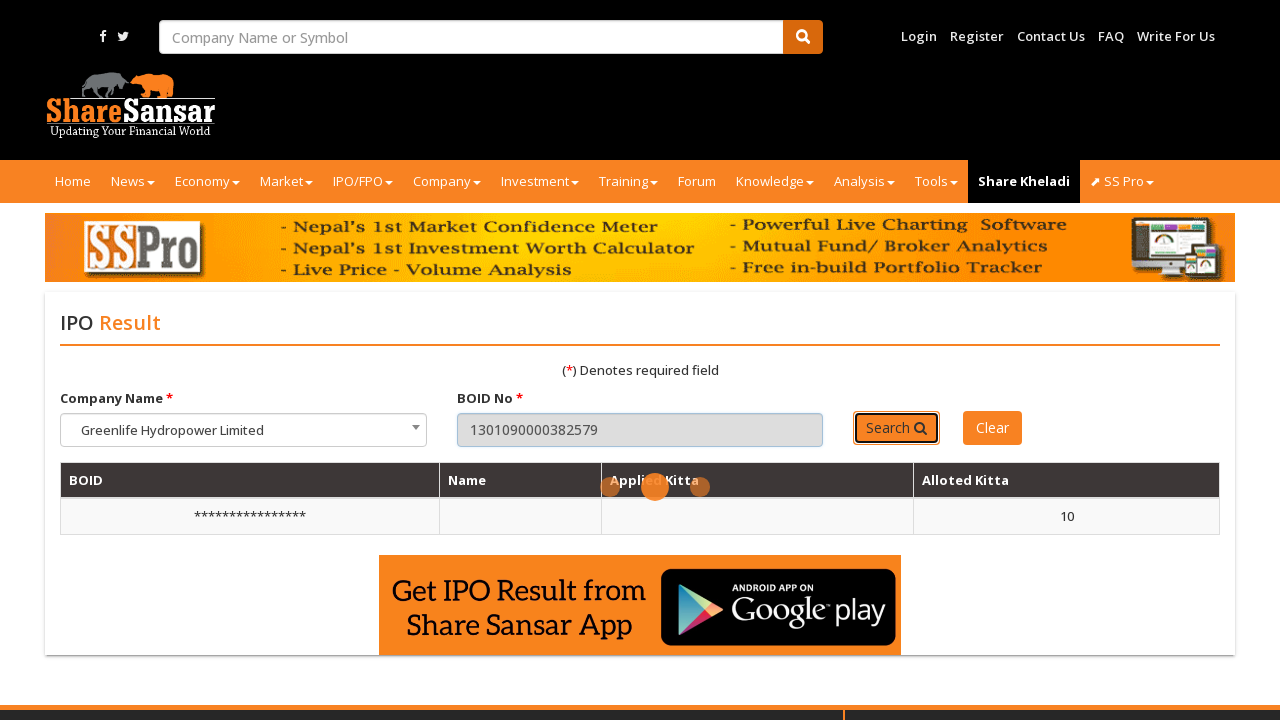

Waited 1 second for results to load
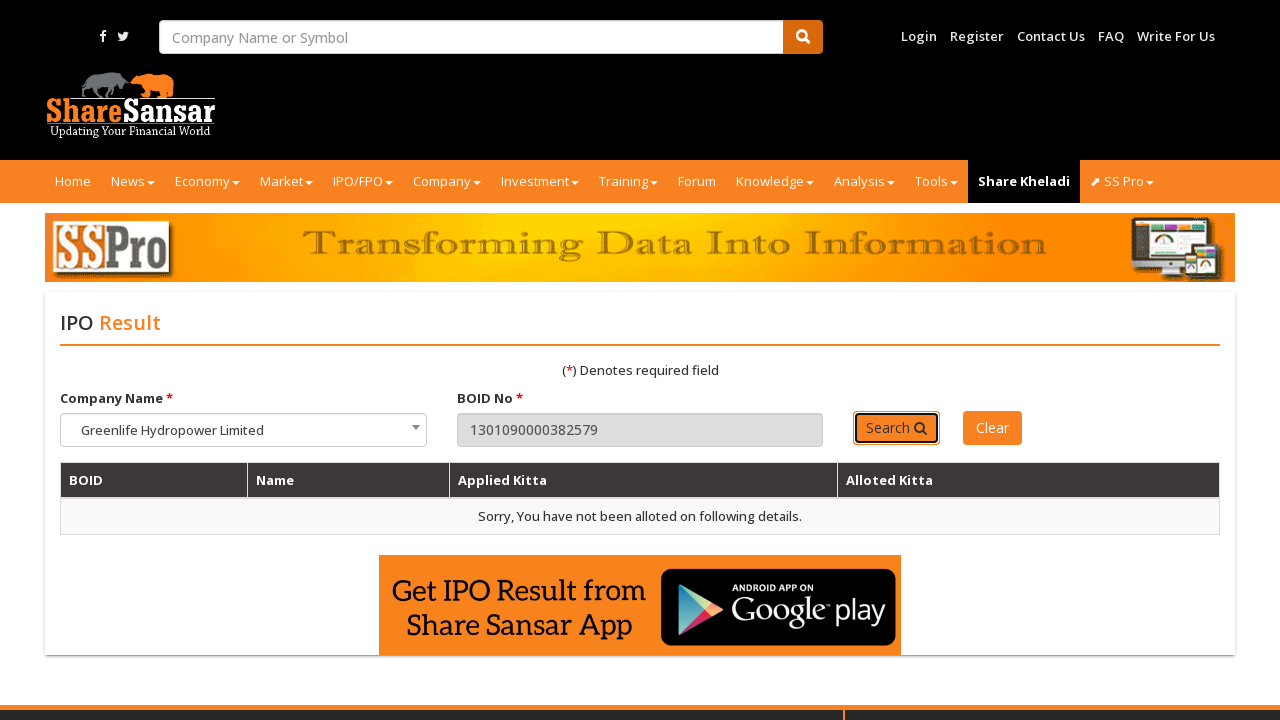

No share allotment result found for BOID '1301090000382579'
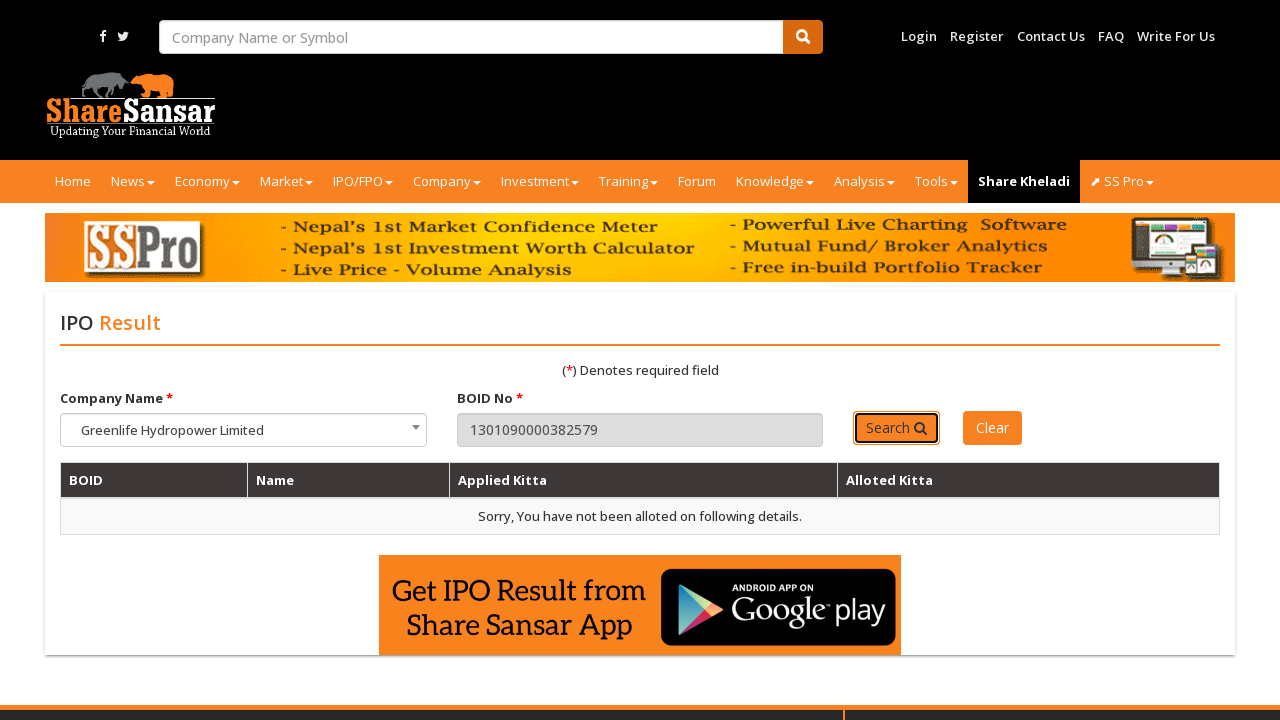

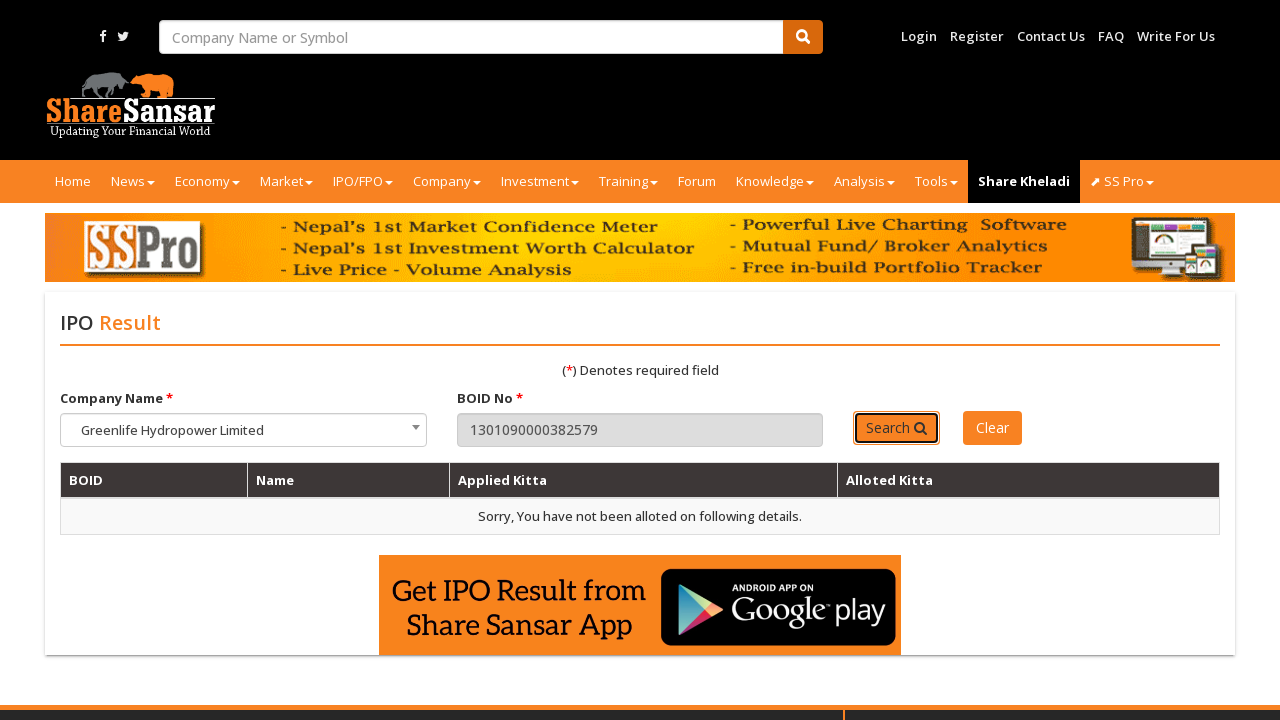